Navigates to an automation practice page and verifies that a product table with pricing information is displayed

Starting URL: https://www.rahulshettyacademy.com/AutomationPractice/

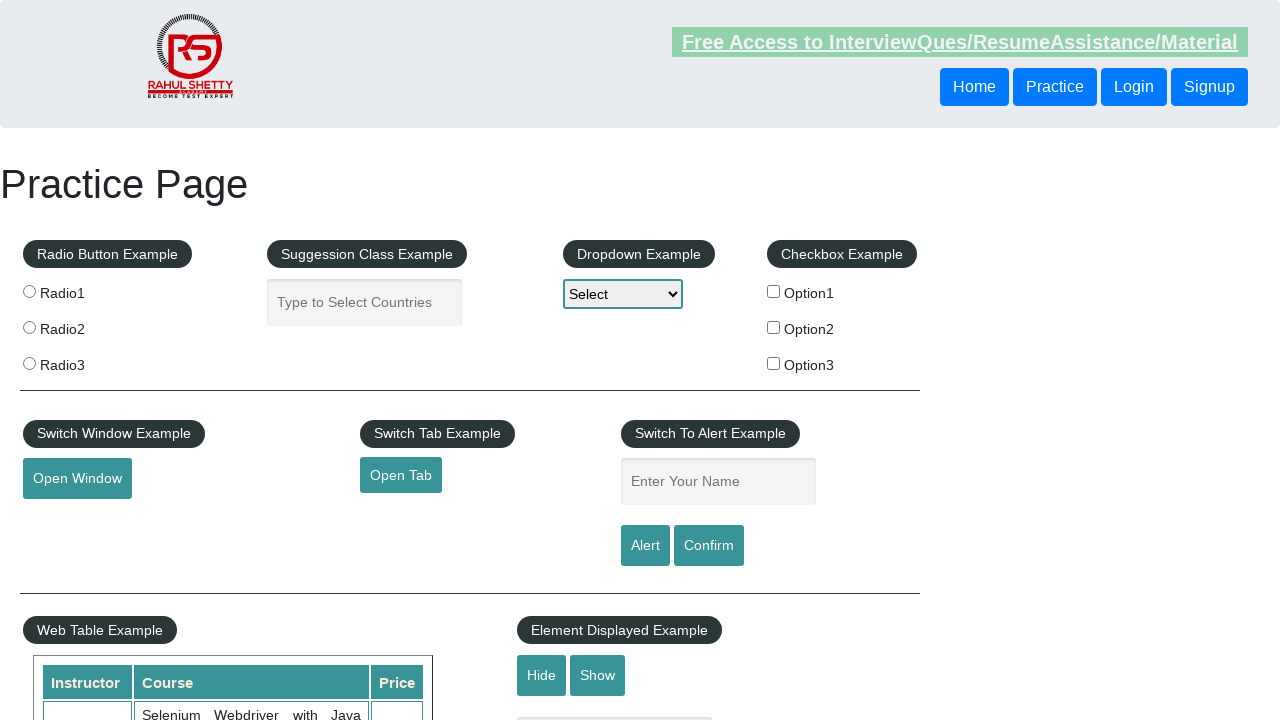

Navigated to automation practice page
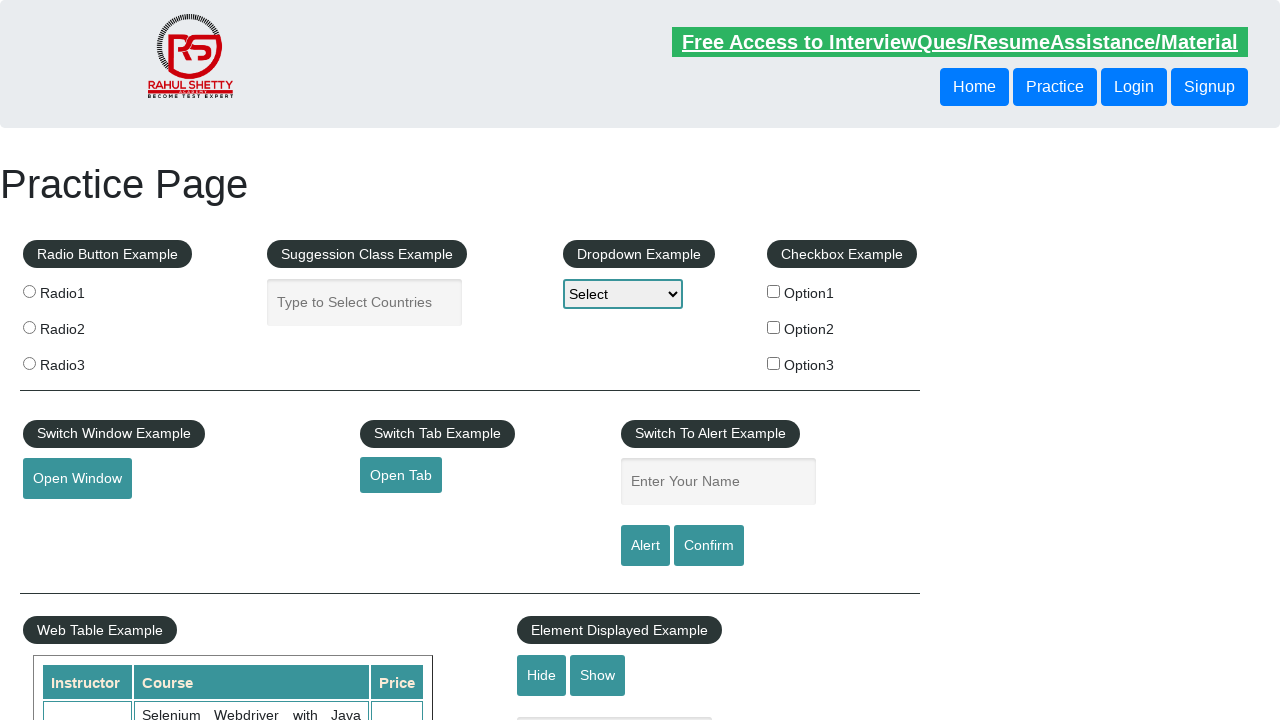

Product table loaded and became visible
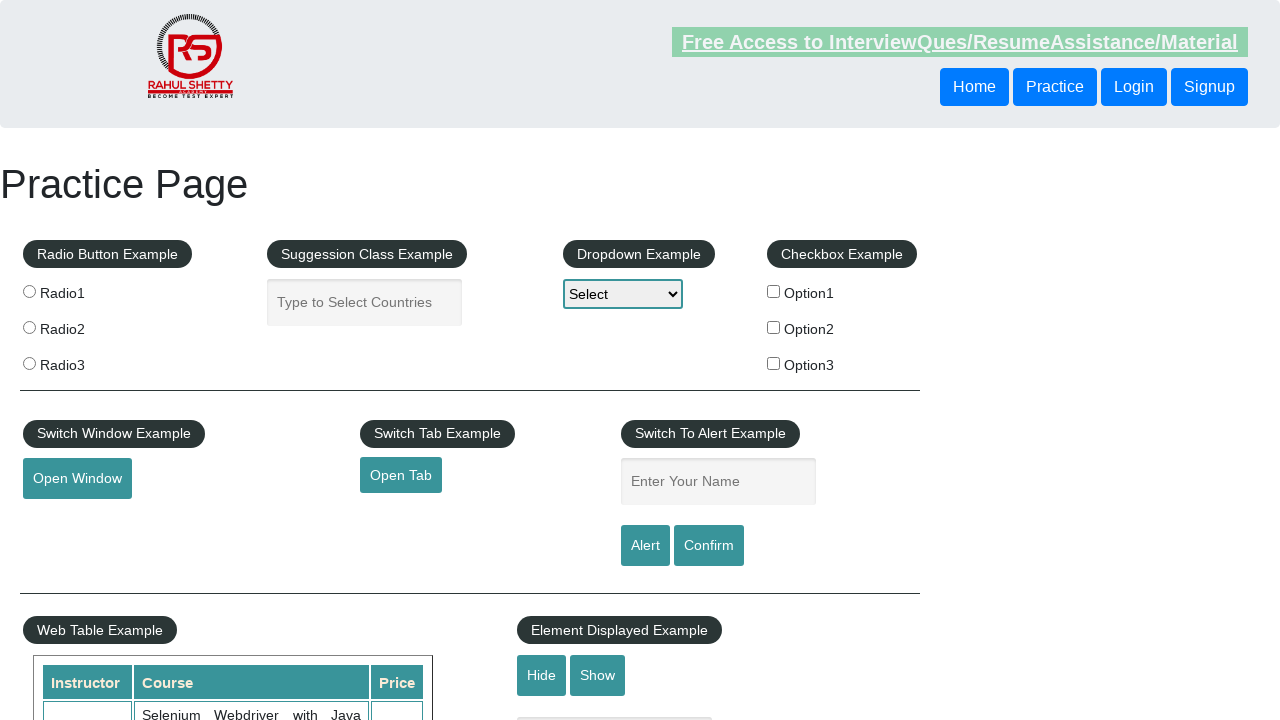

Product table rows with pricing information verified
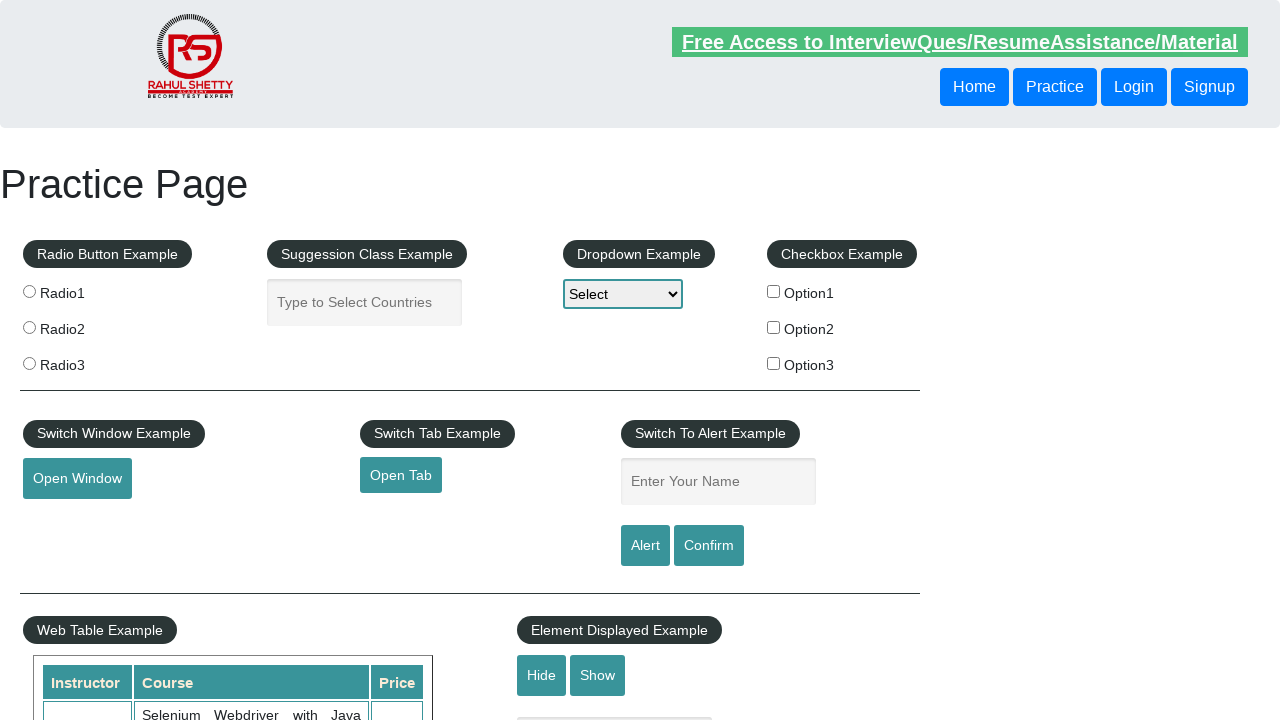

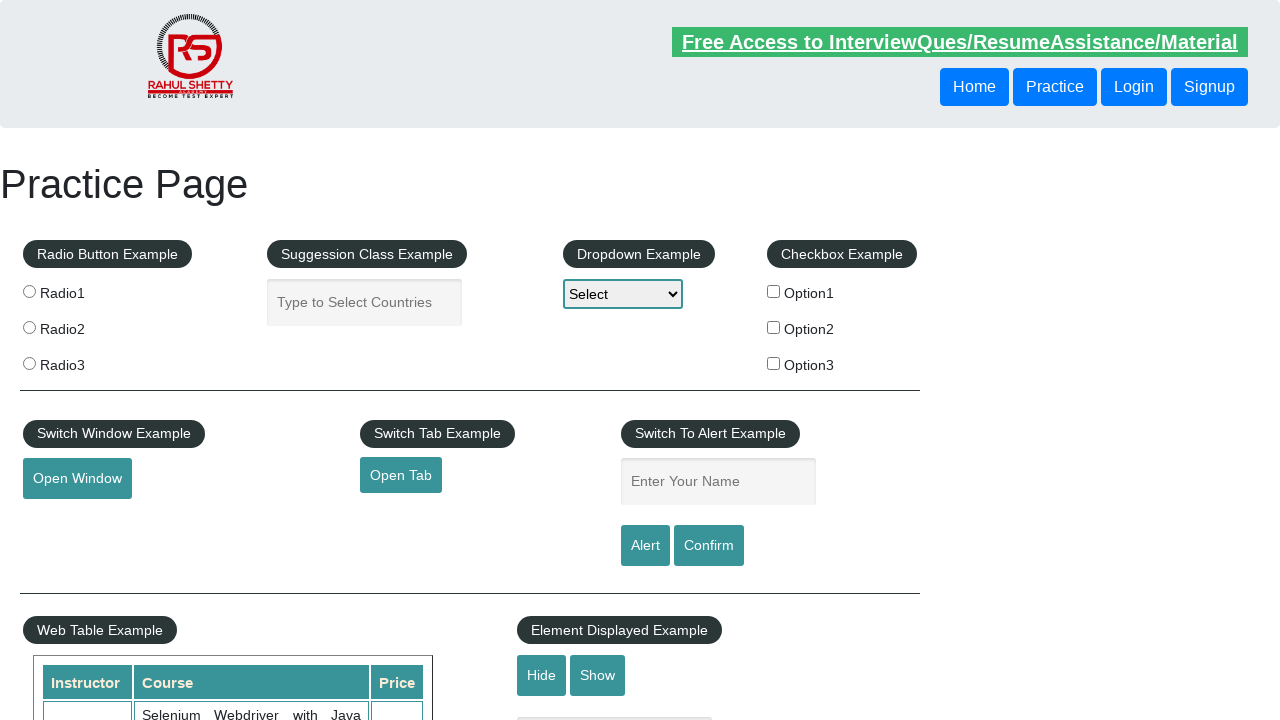